Tests that Clear completed button is hidden when no items are completed

Starting URL: https://demo.playwright.dev/todomvc

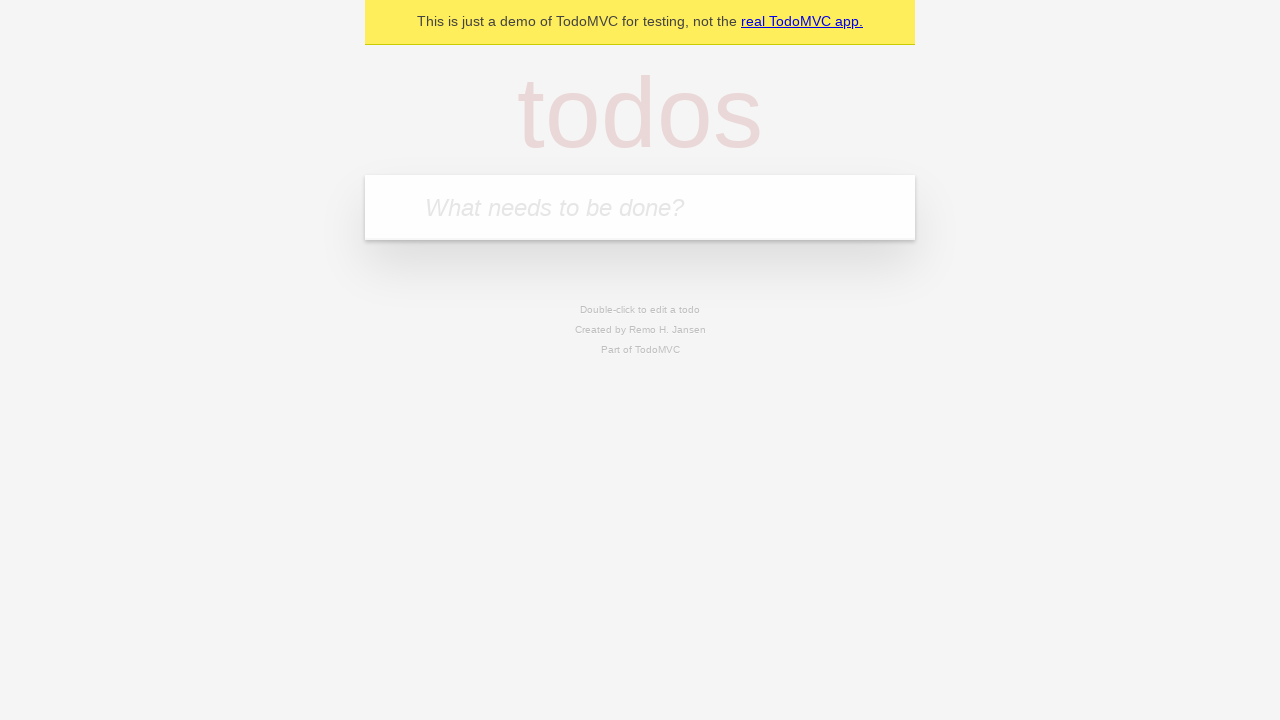

Filled input field with 'buy some cheese' on internal:attr=[placeholder="What needs to be done?"i]
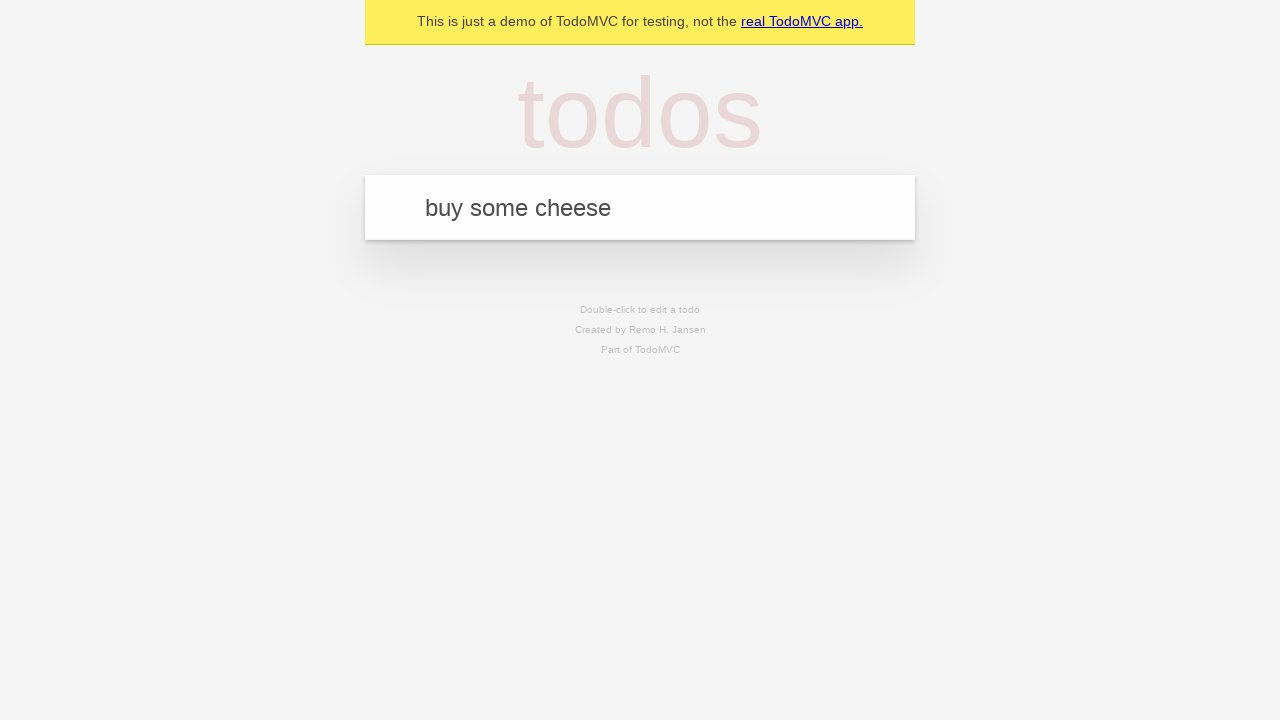

Pressed Enter to add first todo item on internal:attr=[placeholder="What needs to be done?"i]
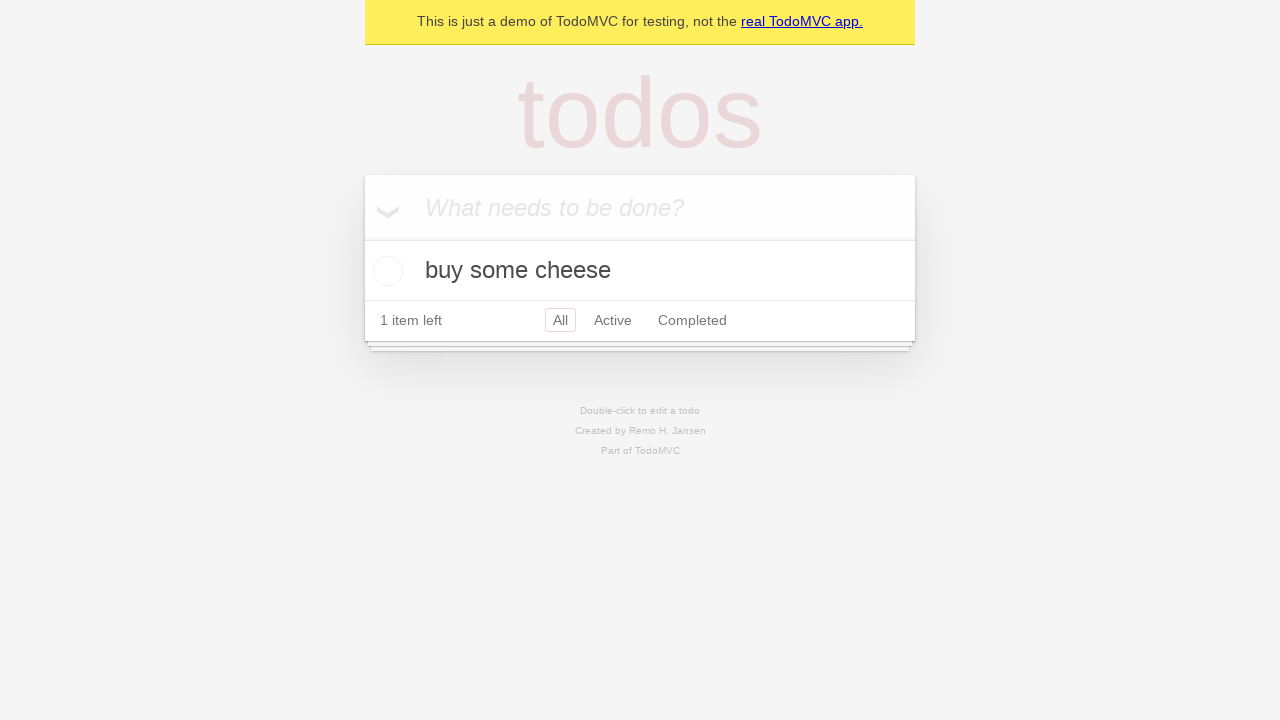

Filled input field with 'feed the cat' on internal:attr=[placeholder="What needs to be done?"i]
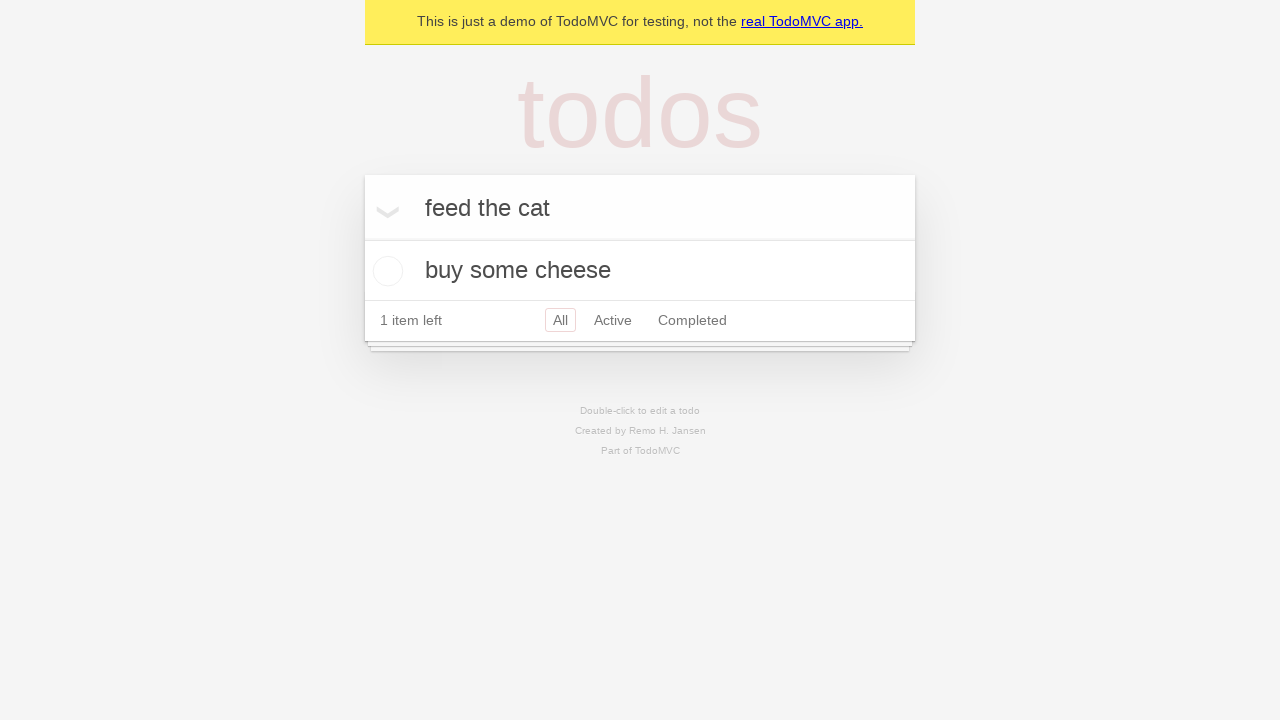

Pressed Enter to add second todo item on internal:attr=[placeholder="What needs to be done?"i]
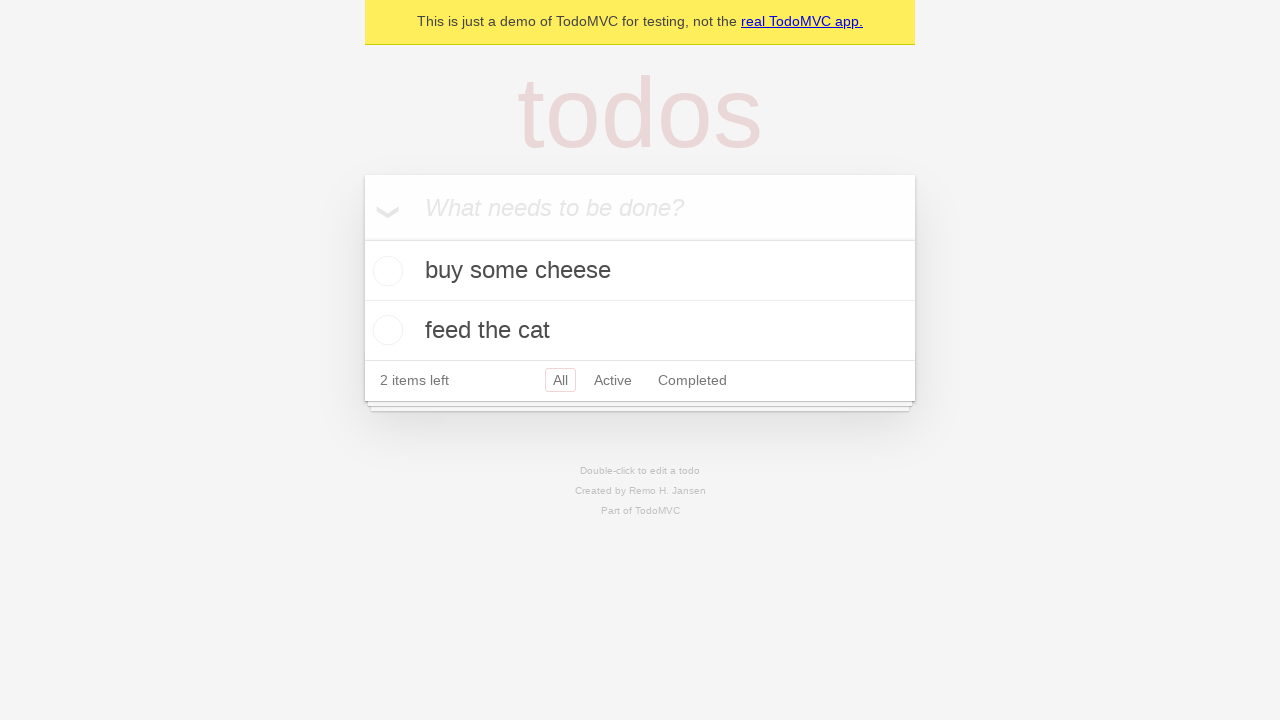

Filled input field with 'book a doctors appointment' on internal:attr=[placeholder="What needs to be done?"i]
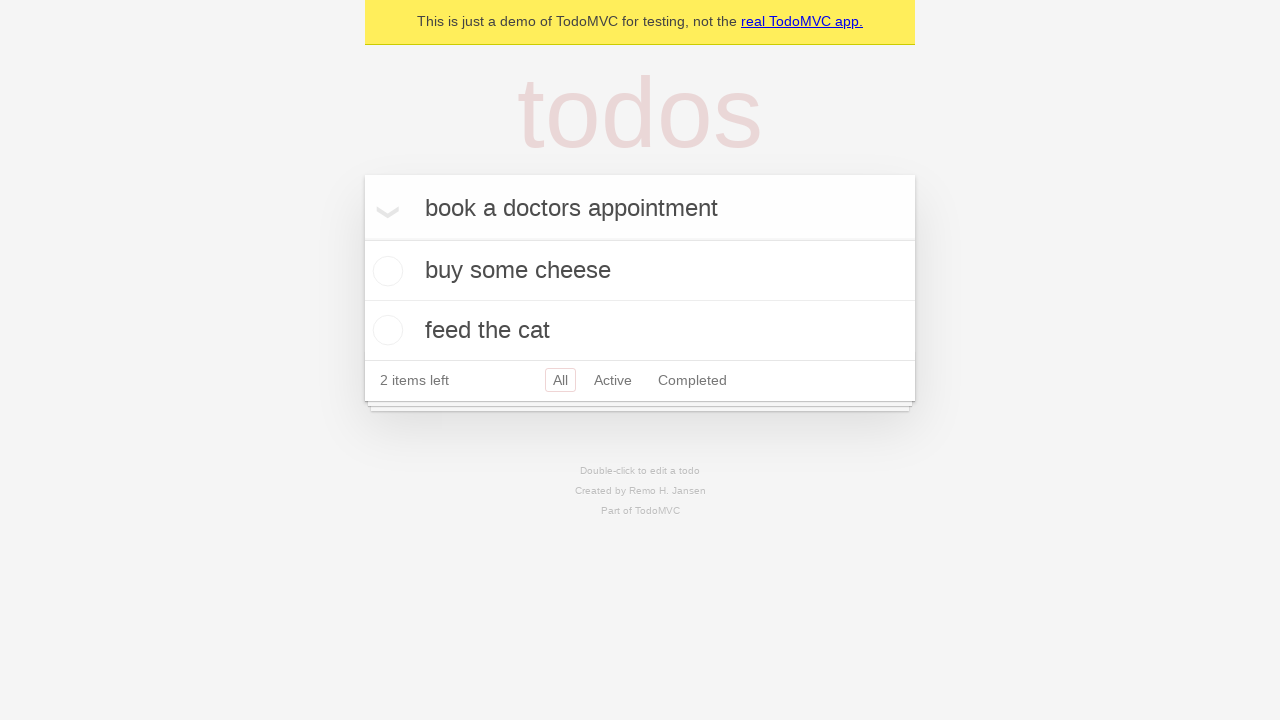

Pressed Enter to add third todo item on internal:attr=[placeholder="What needs to be done?"i]
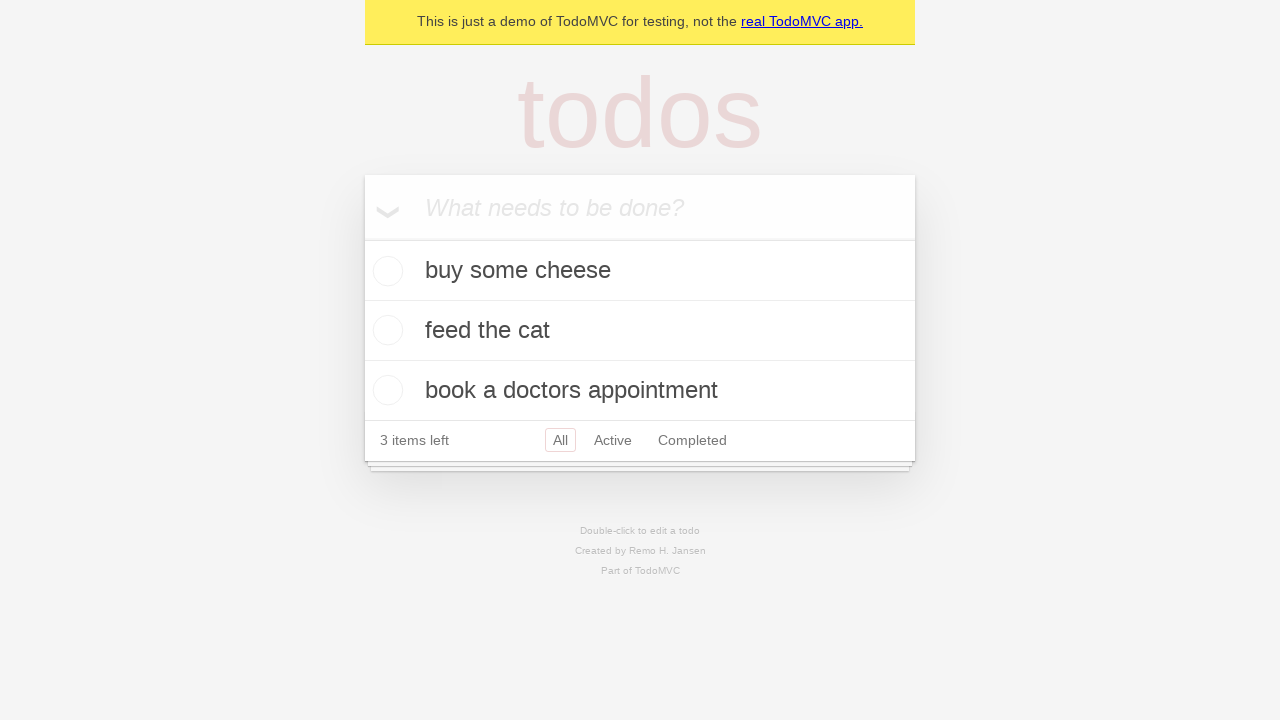

Todo items loaded on the page
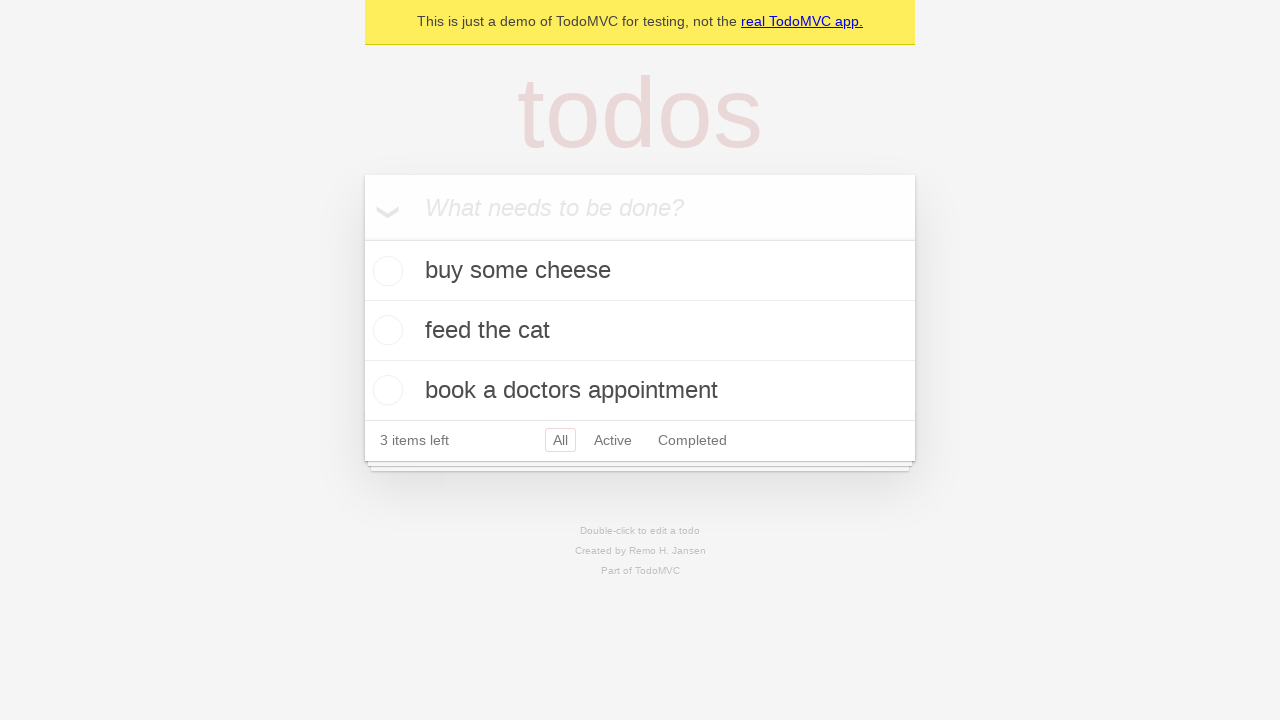

Marked first todo item as completed at (385, 271) on .todo-list li .toggle >> nth=0
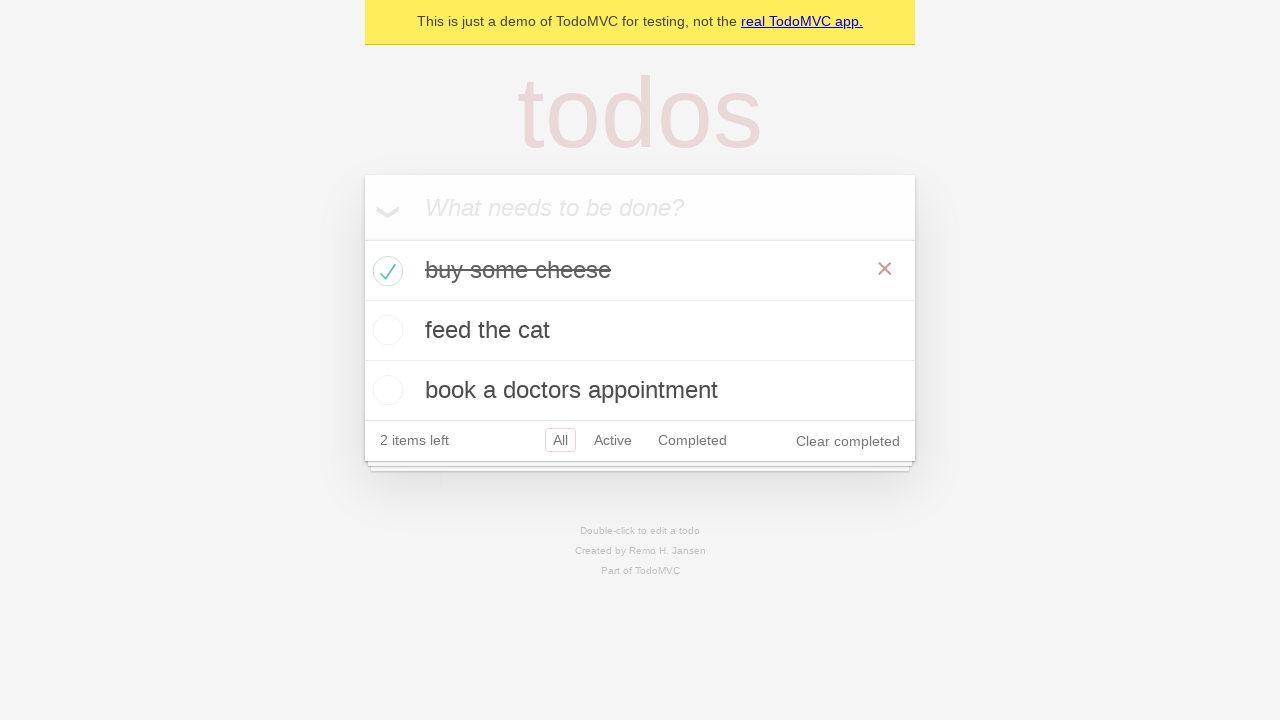

Clicked 'Clear completed' button to remove completed items at (848, 441) on internal:role=button[name="Clear completed"i]
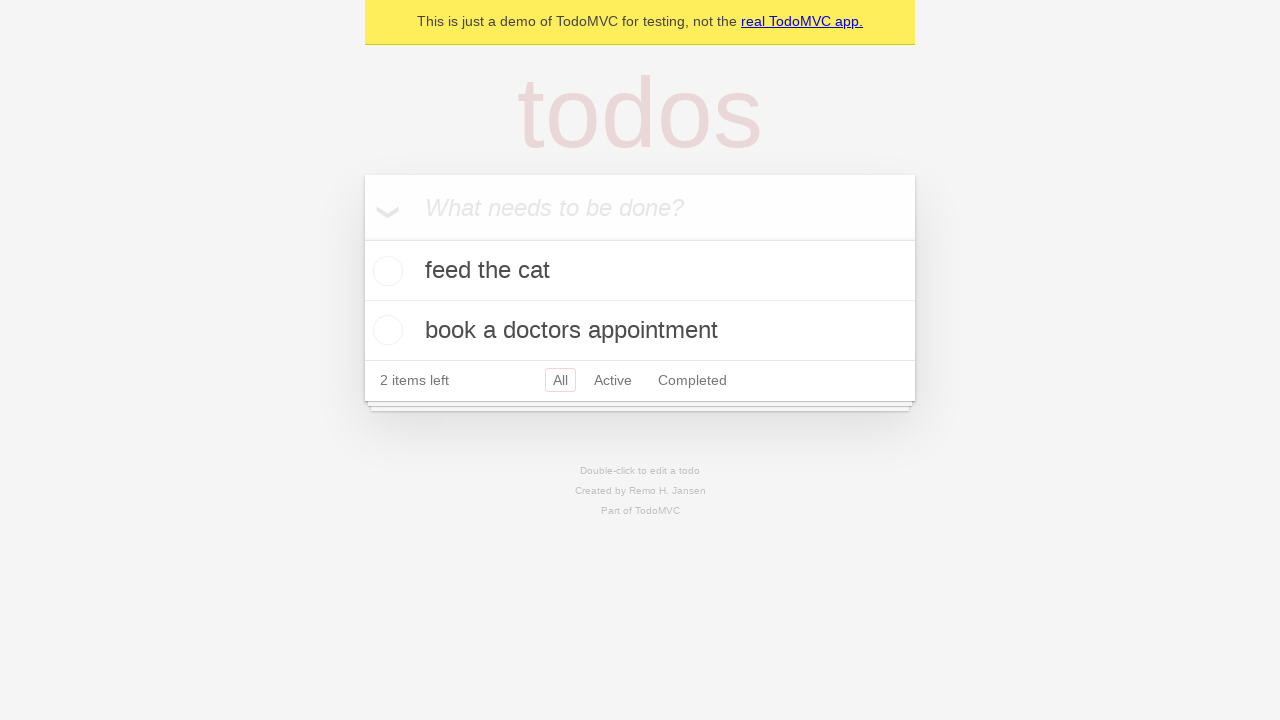

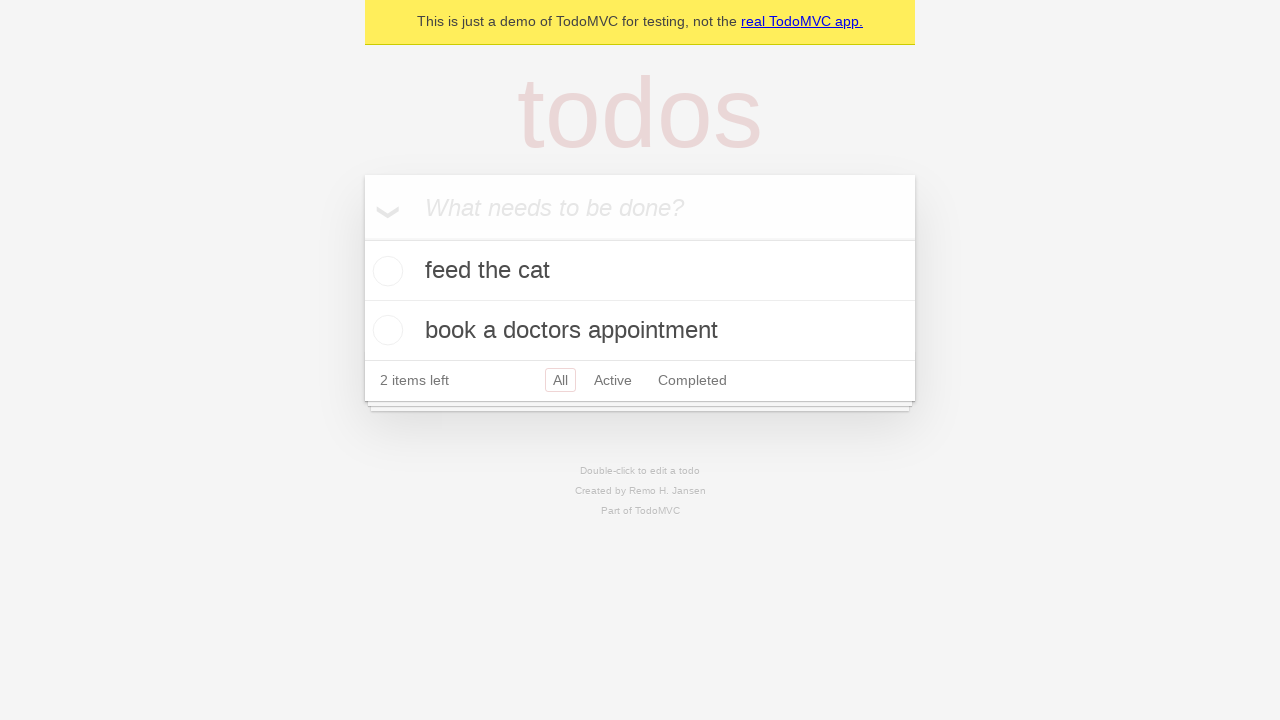